Tests file upload UI interaction by navigating to an Angular file upload demo page and clicking on the file input element to verify it's accessible and clickable.

Starting URL: http://nervgh.github.io/pages/angular-file-upload/examples/simple/

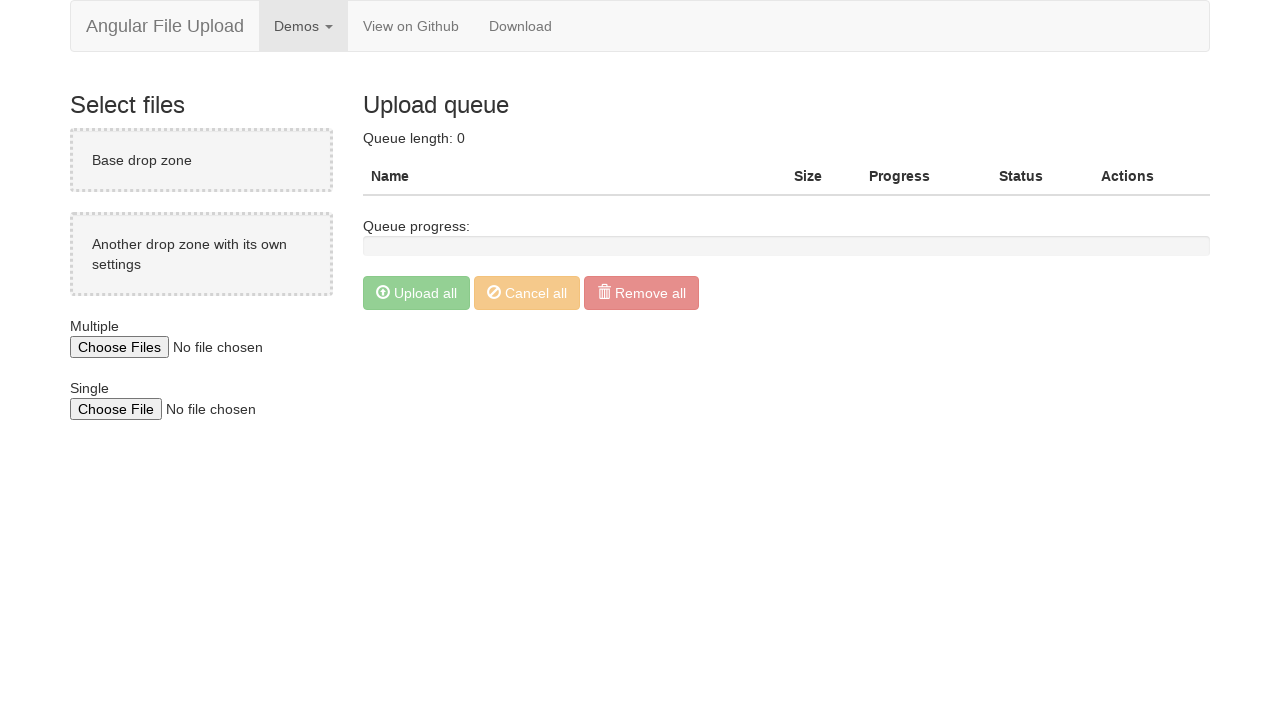

Located file upload input element
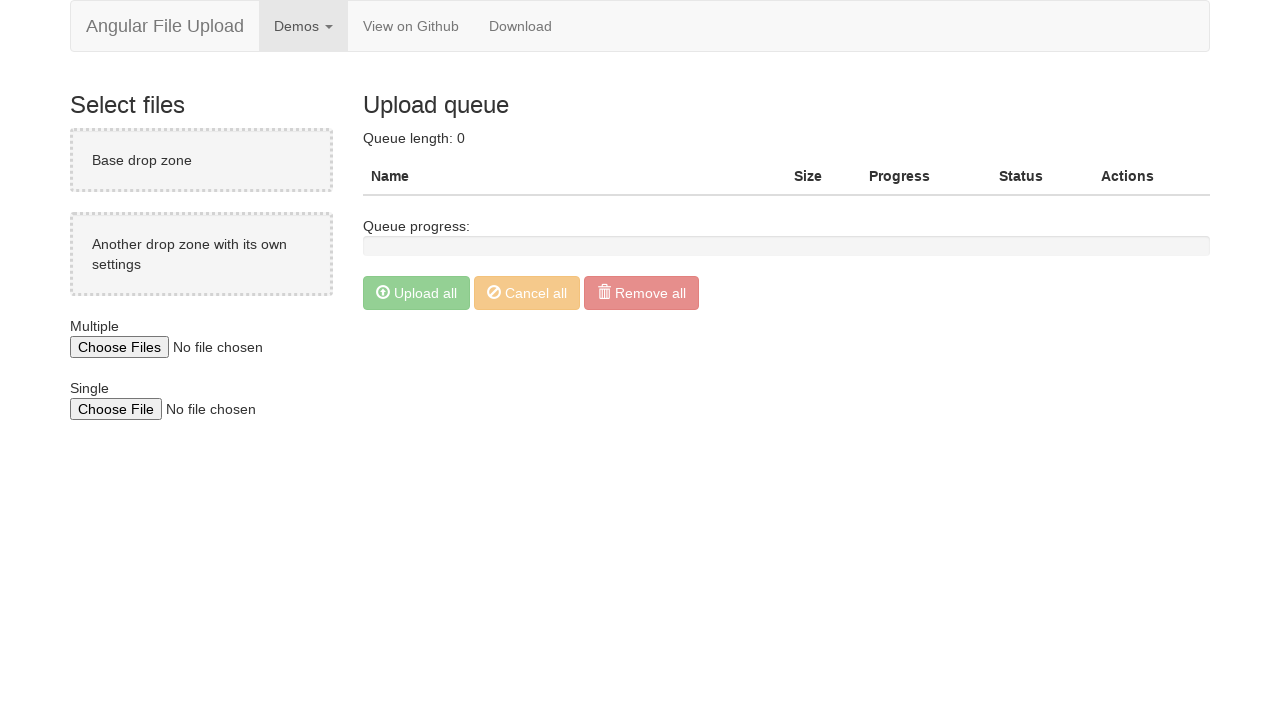

File upload input element is visible
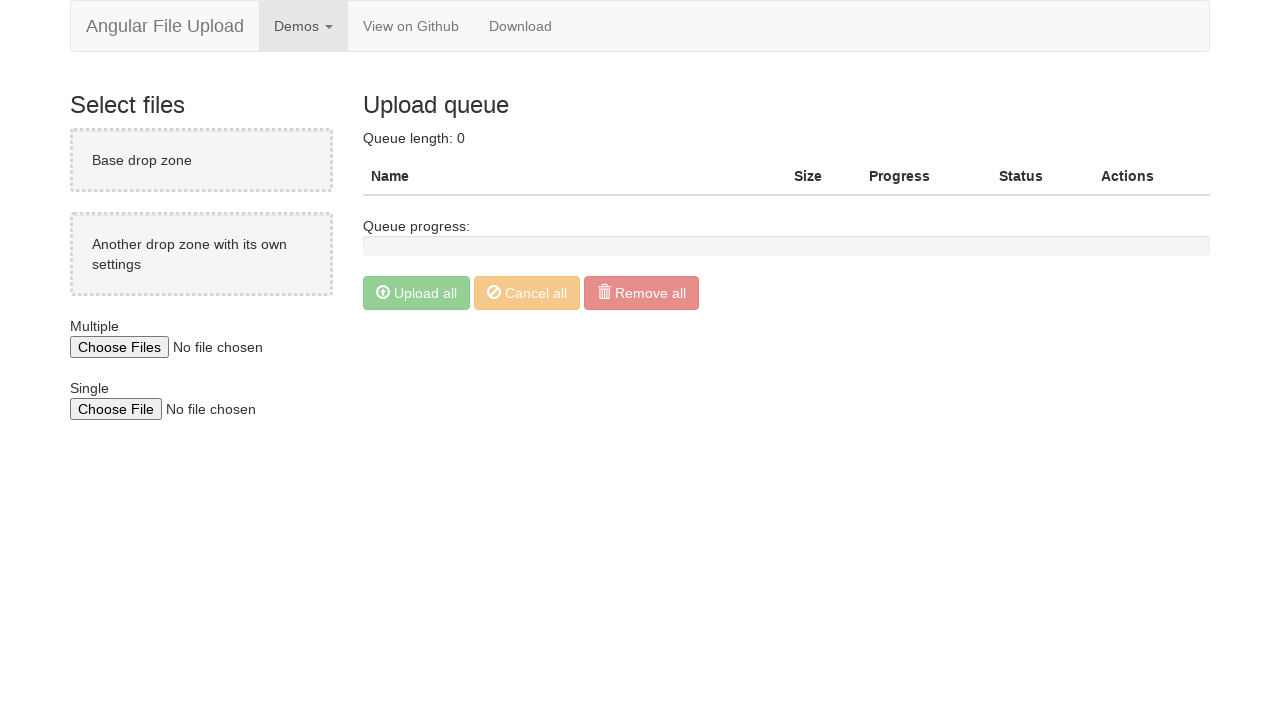

Hovered over file upload input element at (206, 347) on xpath=//html/body/div/div[2]/div[1]/input[1]
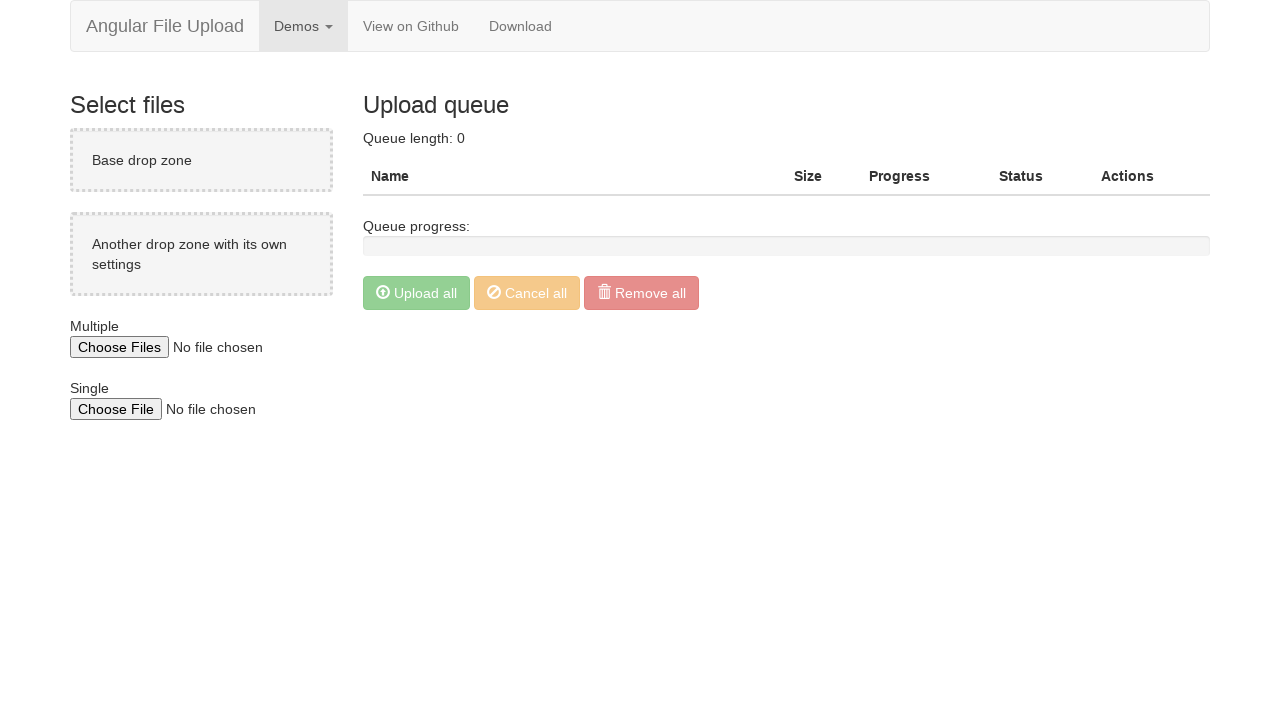

Clicked on file upload input element at (206, 347) on xpath=//html/body/div/div[2]/div[1]/input[1]
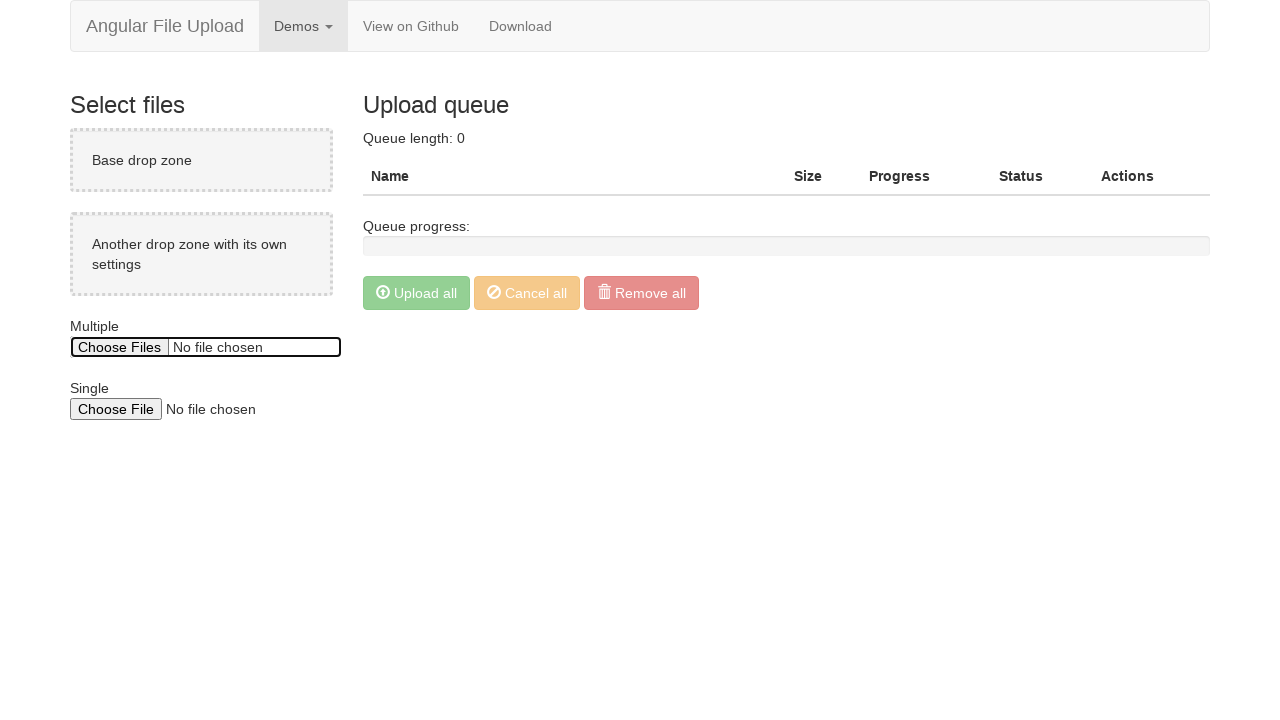

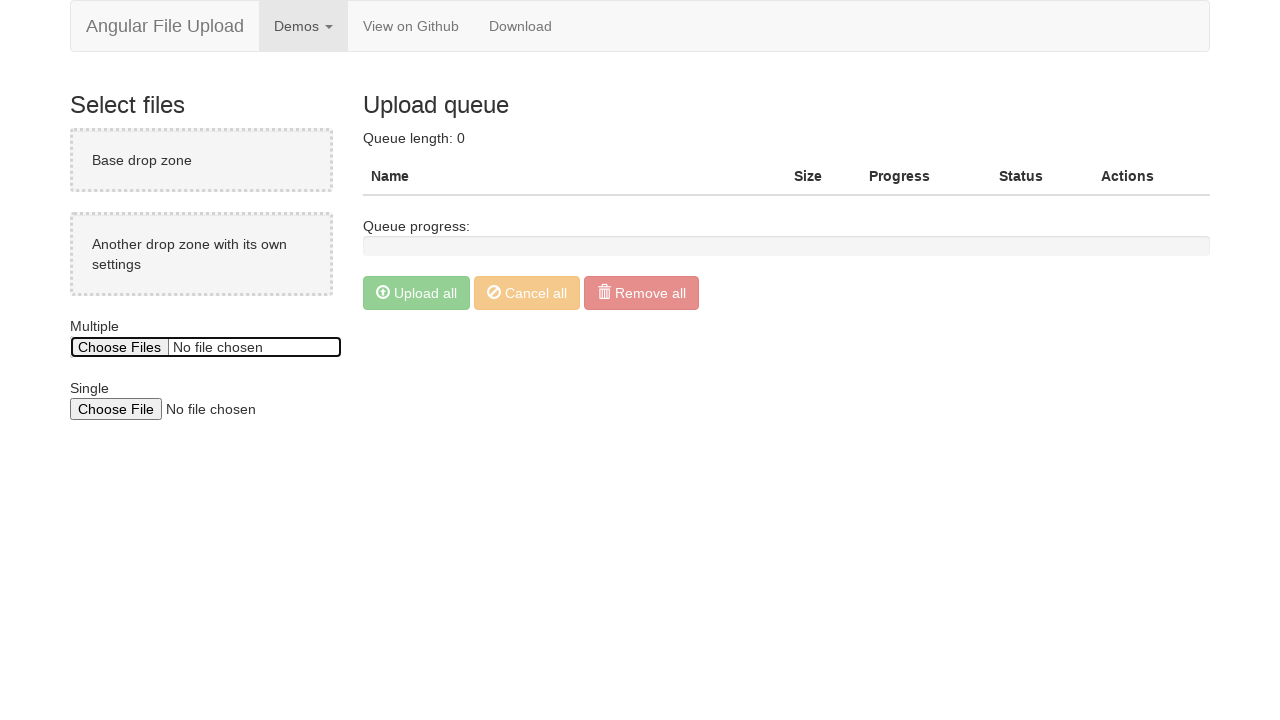